Tests switching country to Norway's website by clicking the country switcher and selecting the Norwegian site

Starting URL: https://www.axesslogistics.se/

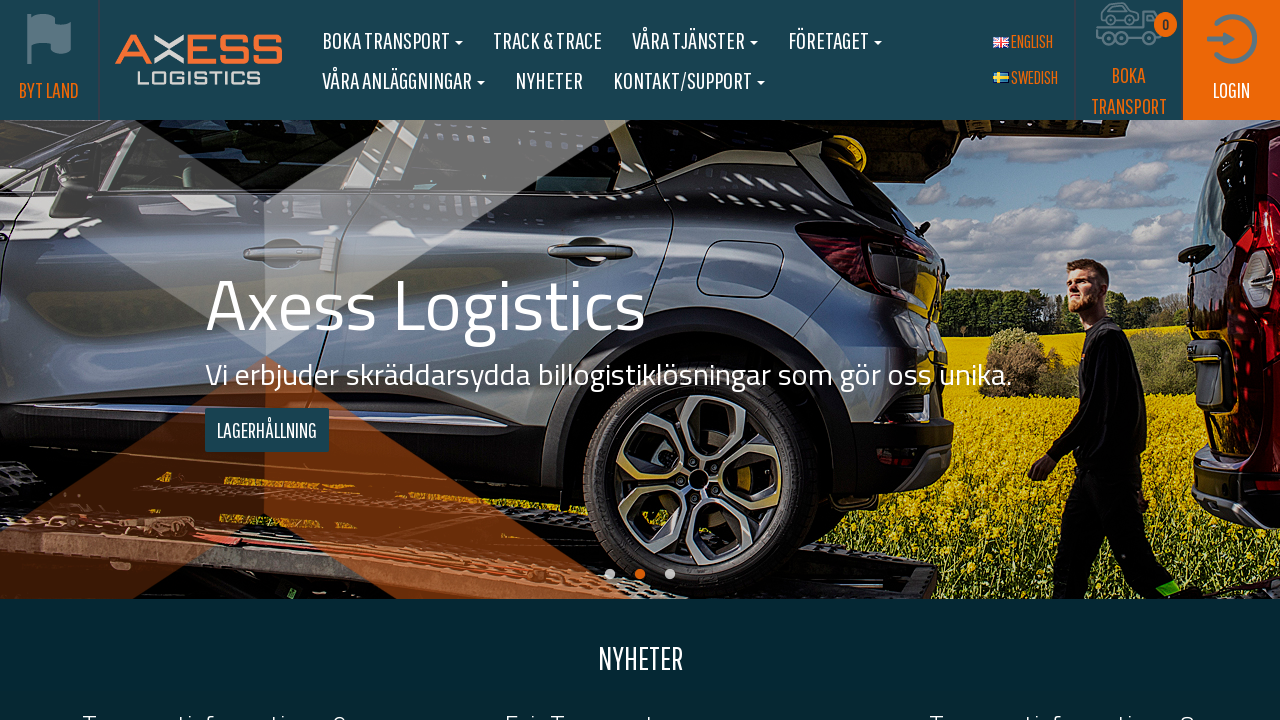

Clicked 'BYT LAND' (Change Country) button at (49, 90) on xpath=//section[contains(@class,'js-country-icon')]//p[normalize-space()='BYT LA
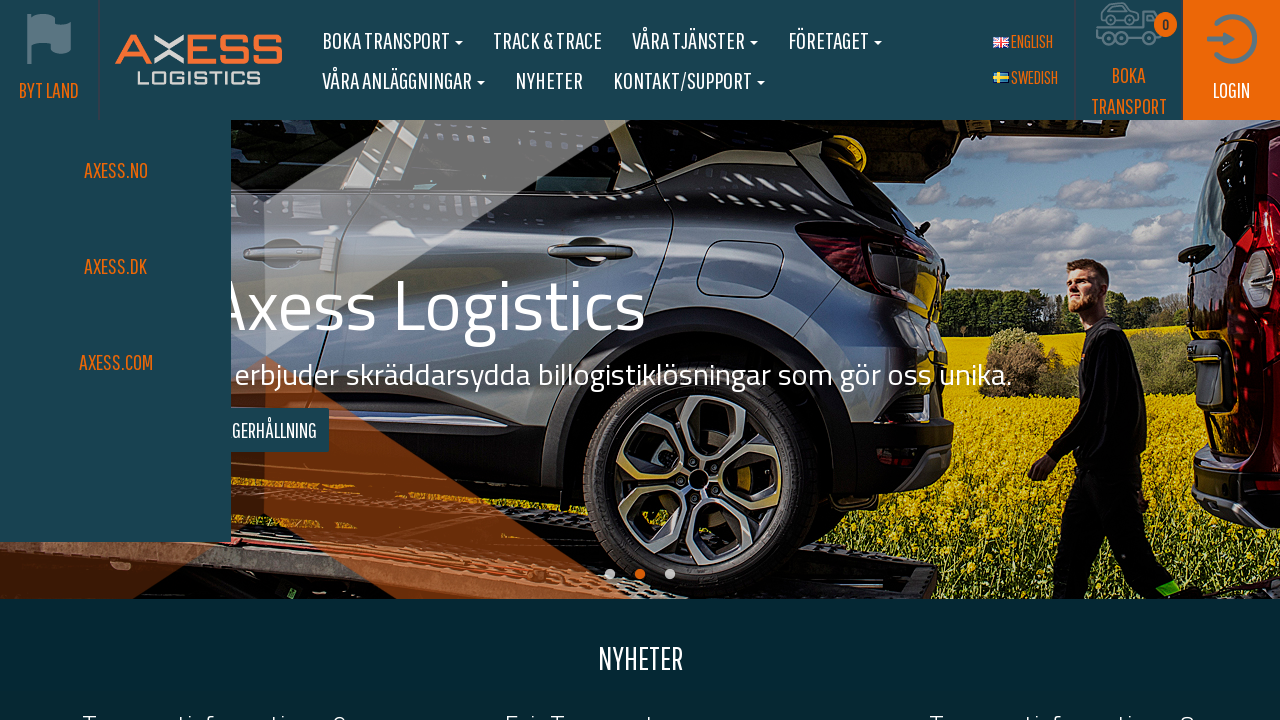

Clicked on AXESS.NO link to navigate to Norwegian site at (116, 220) on text=AXESS.NO
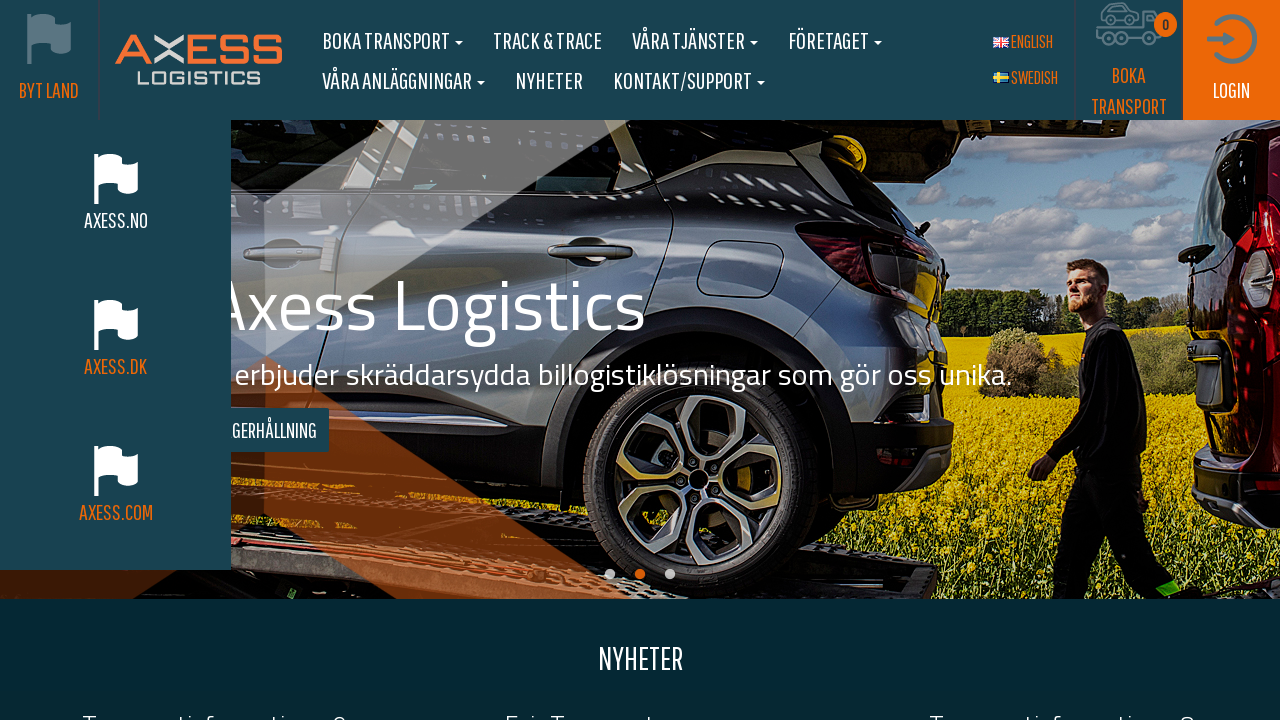

Switched to new tab and waited for page to load
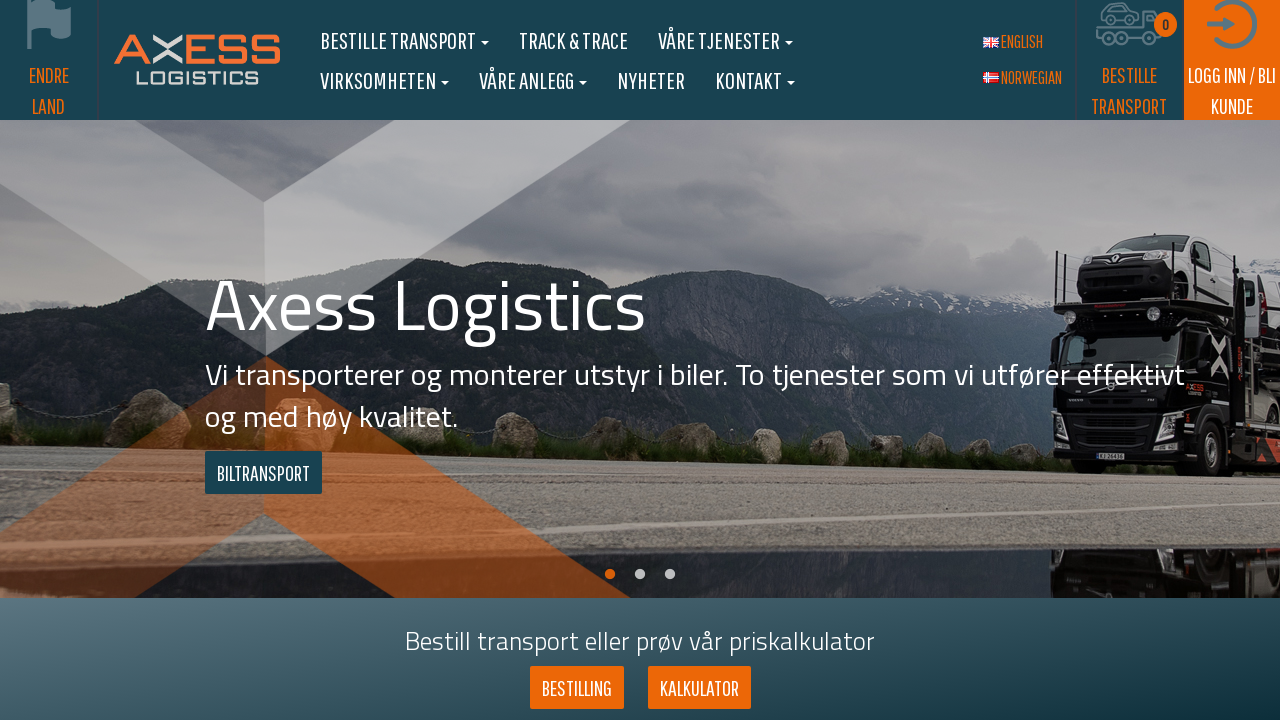

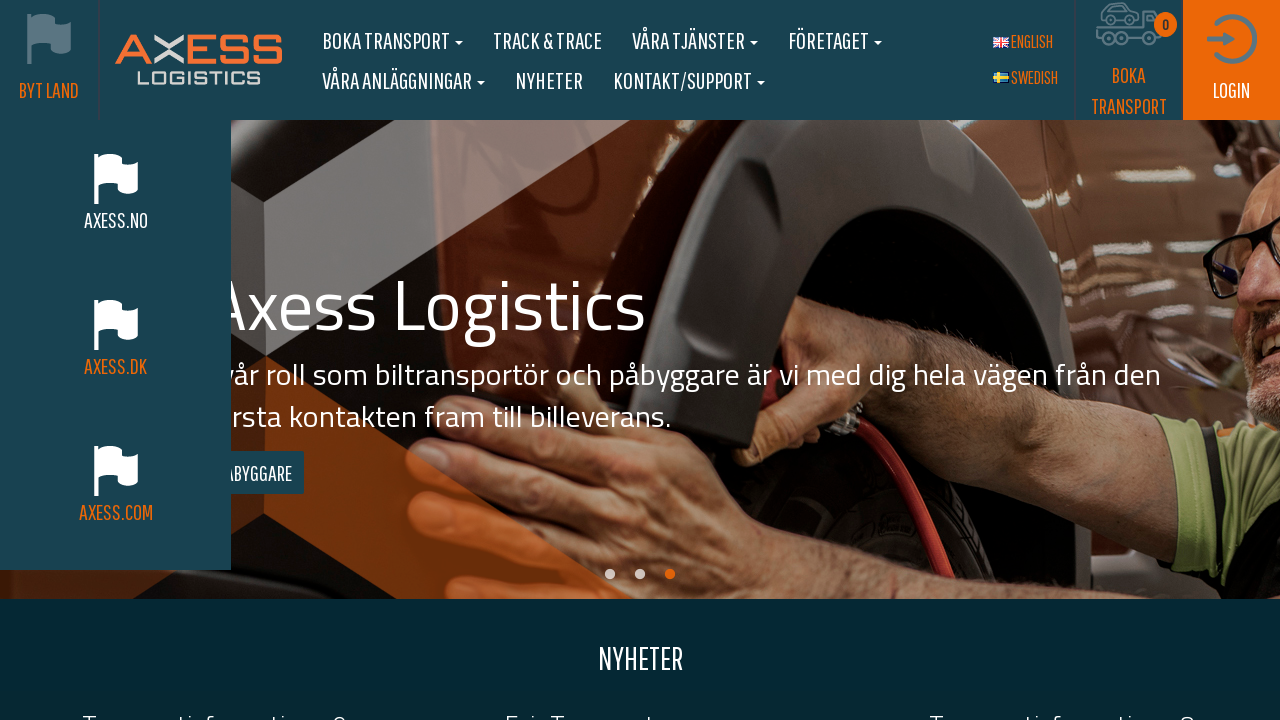